Tests dynamic content functionality by navigating to the Dynamic Content page and verifying that content changes after clicking the reload link

Starting URL: https://the-internet.herokuapp.com/

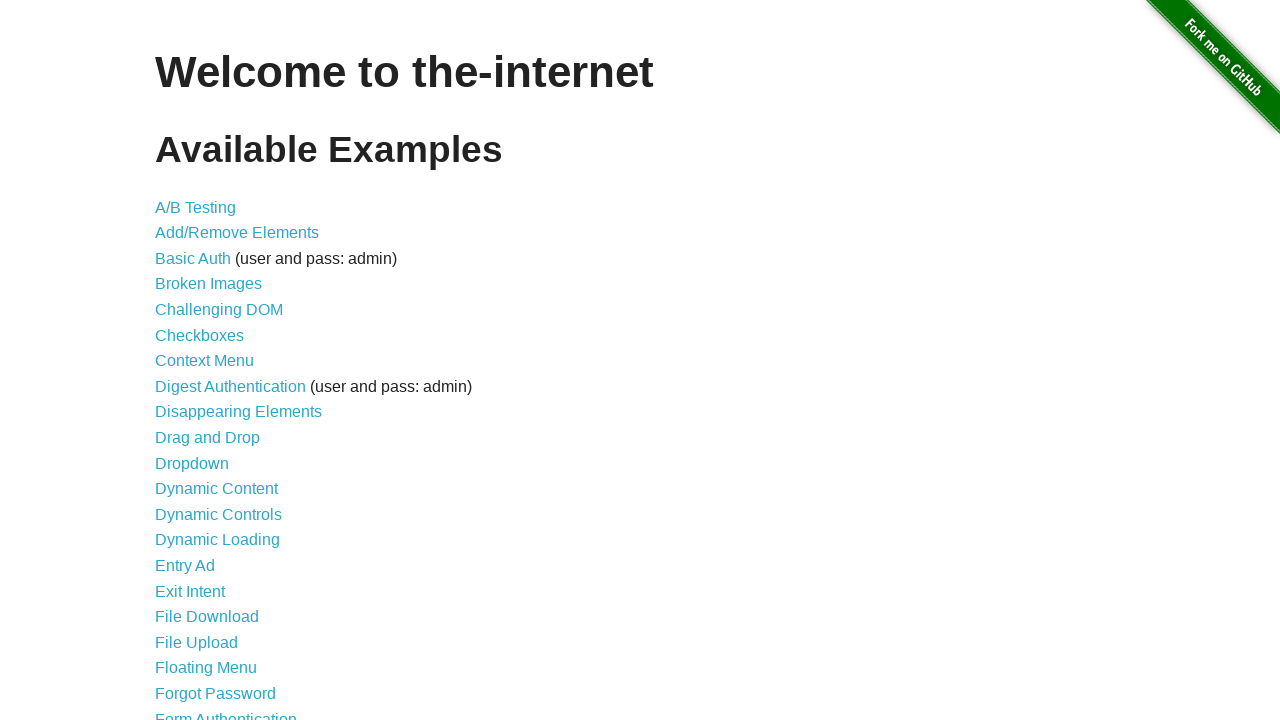

Clicked on Dynamic Content link at (216, 489) on text=Dynamic Content
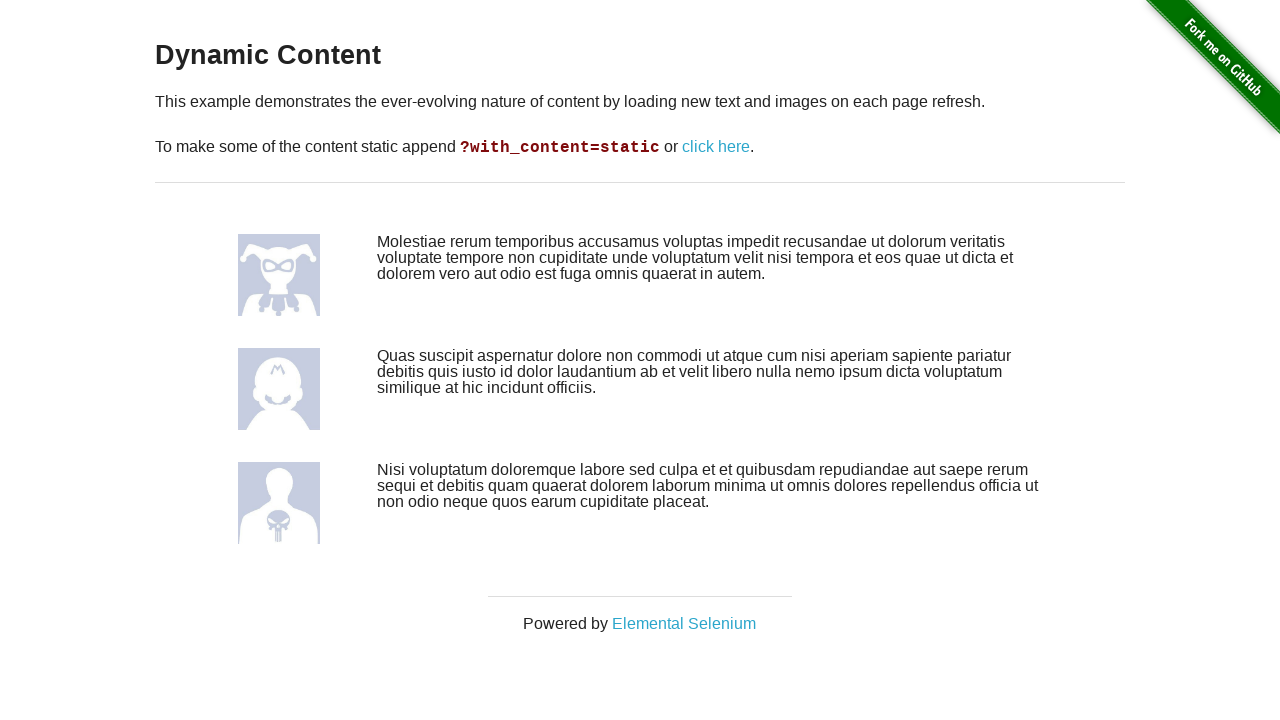

Verified page header displays 'Dynamic Content'
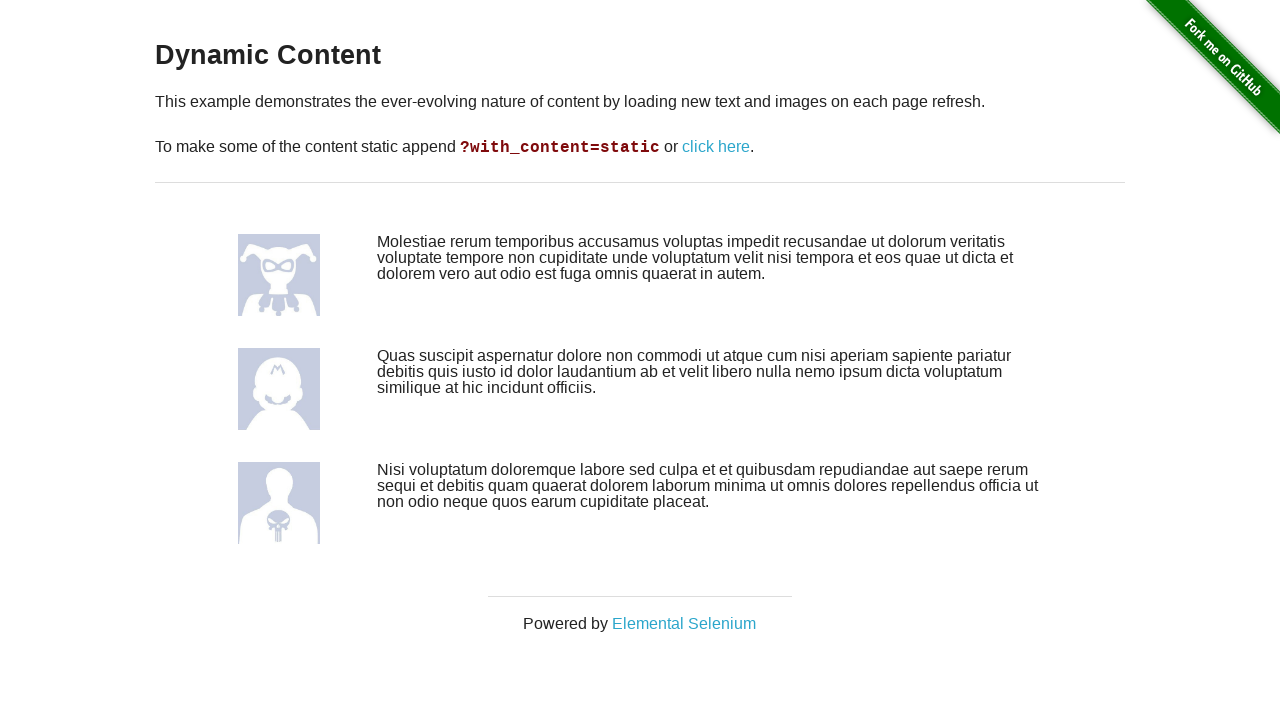

Stored initial page content
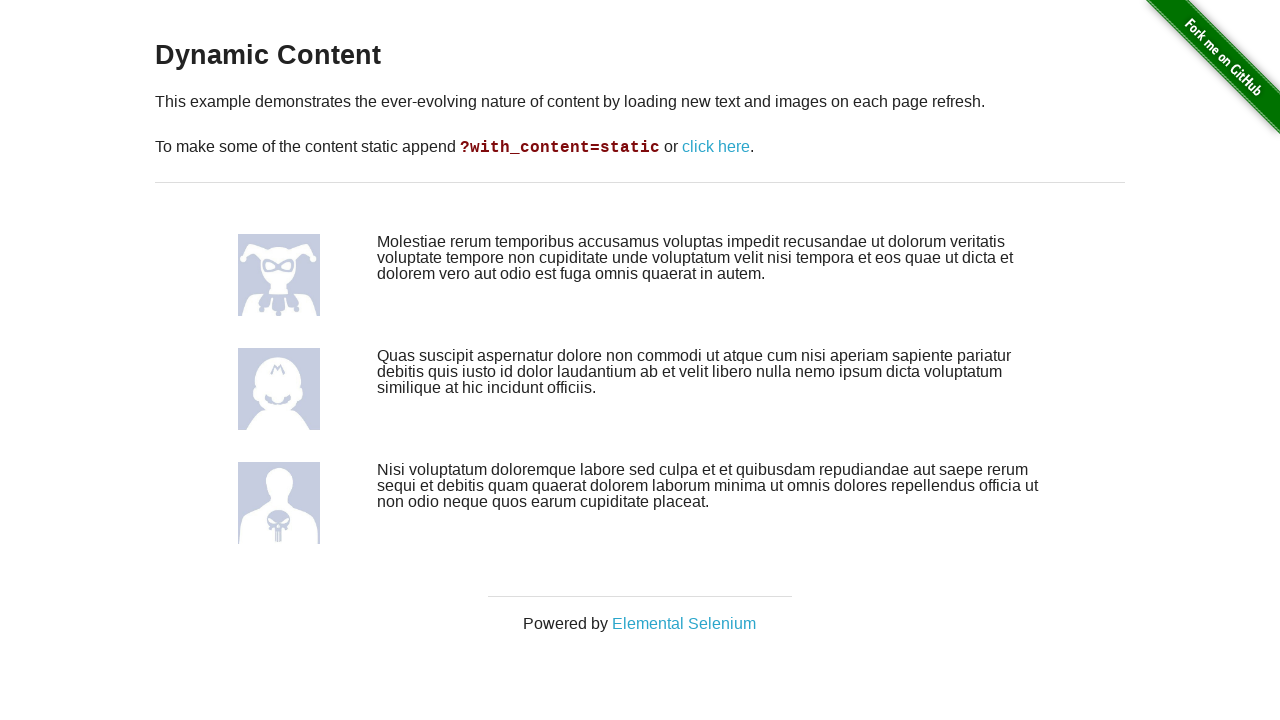

Clicked 'click here' link to reload content at (716, 147) on text=click here
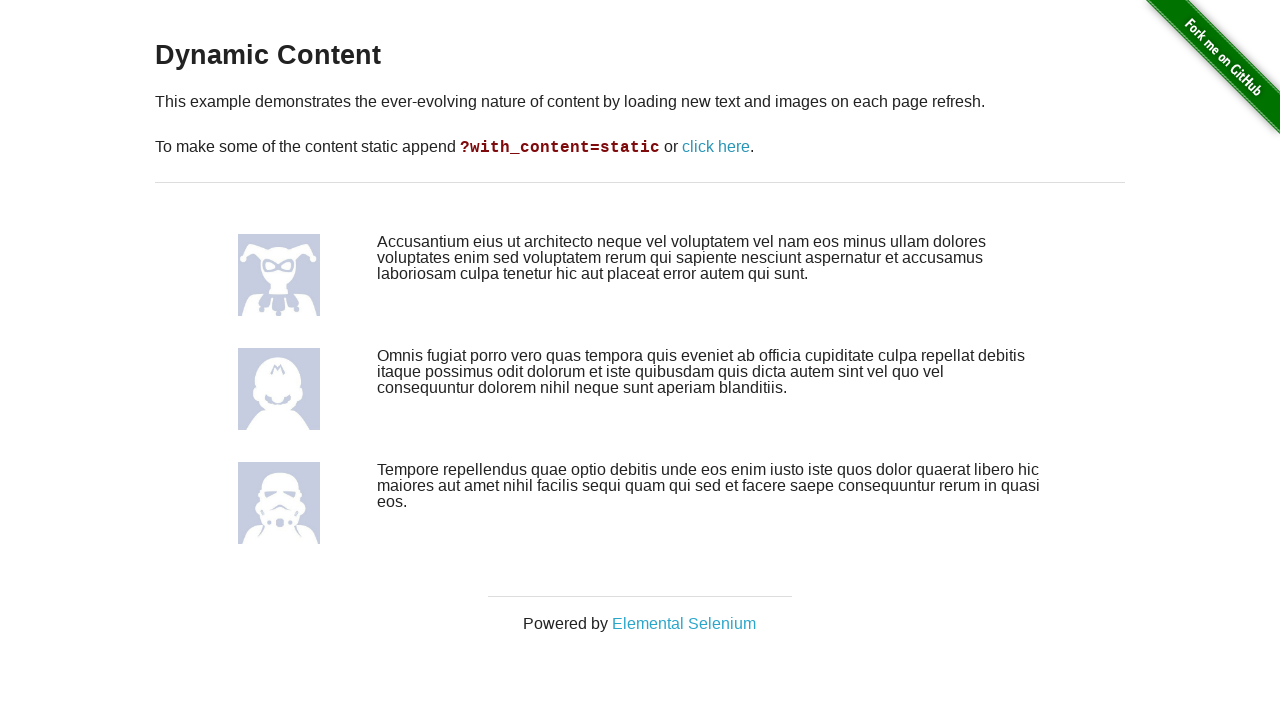

Retrieved page content after reload
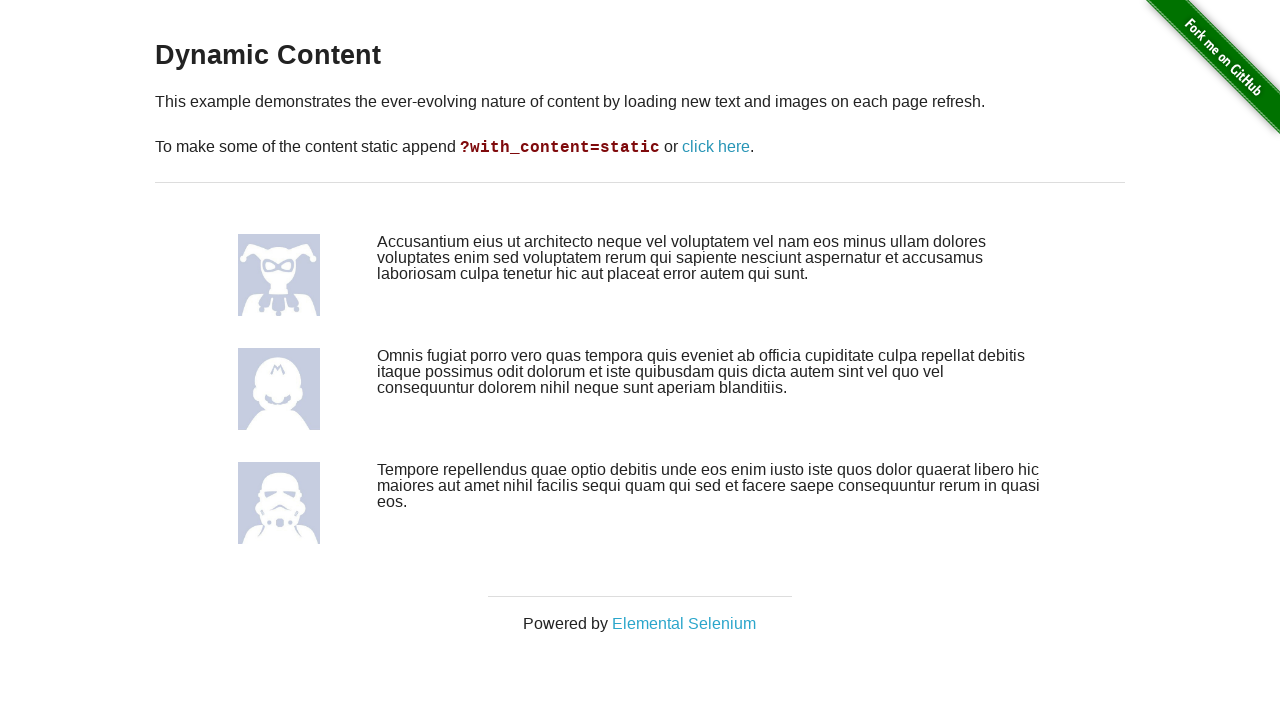

Verified that page content changed after reload
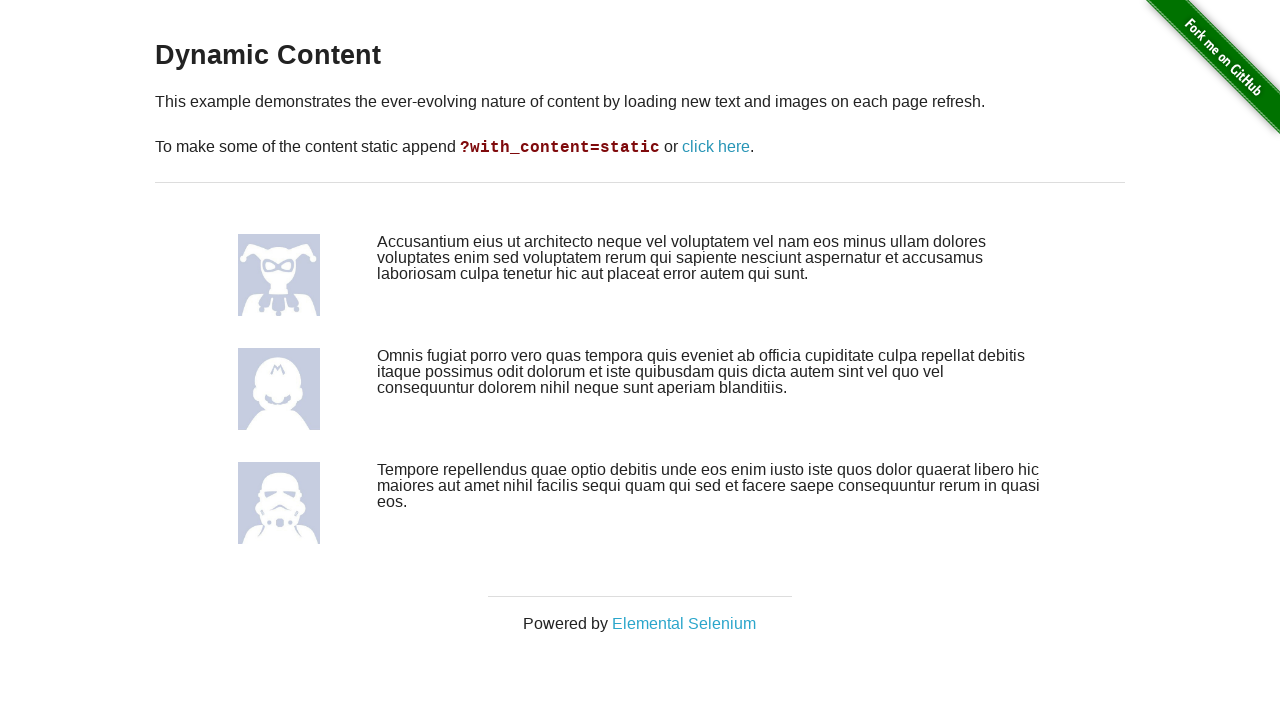

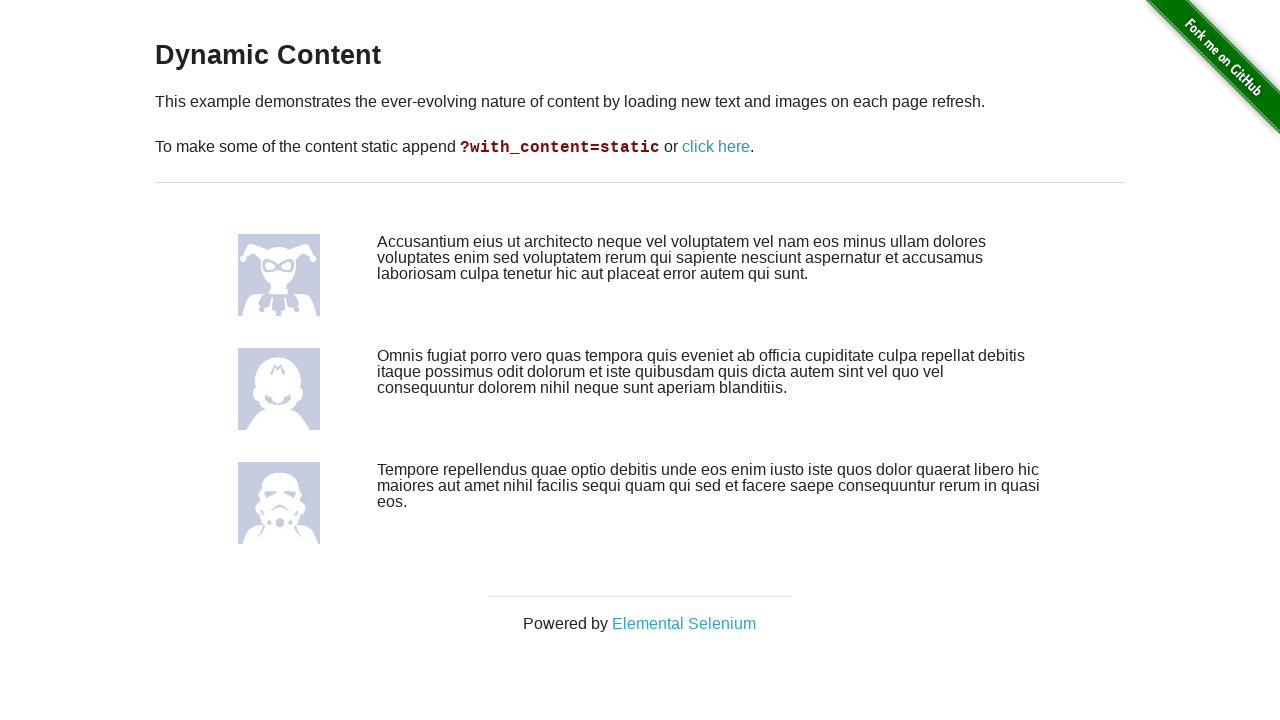